Loads the AJIO website with a page load timeout and performs window manipulation operations

Starting URL: https://www.ajio.com/

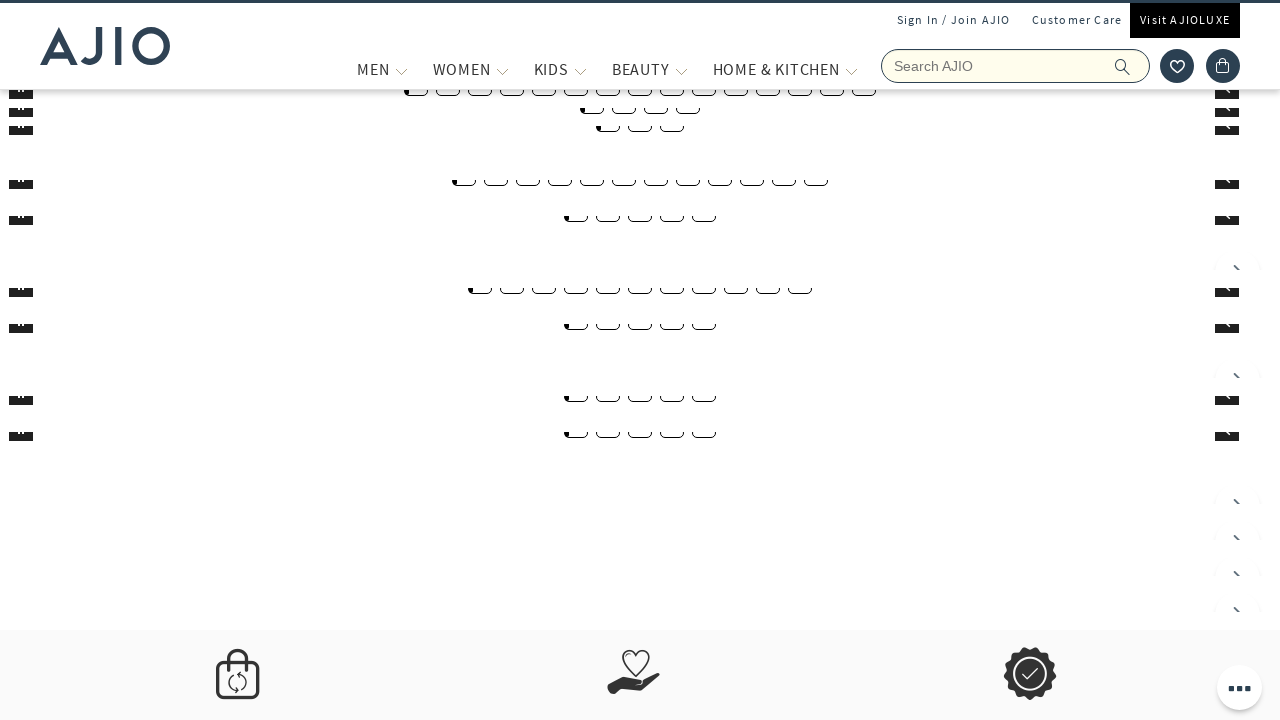

AJIO website page loaded with domcontentloaded state
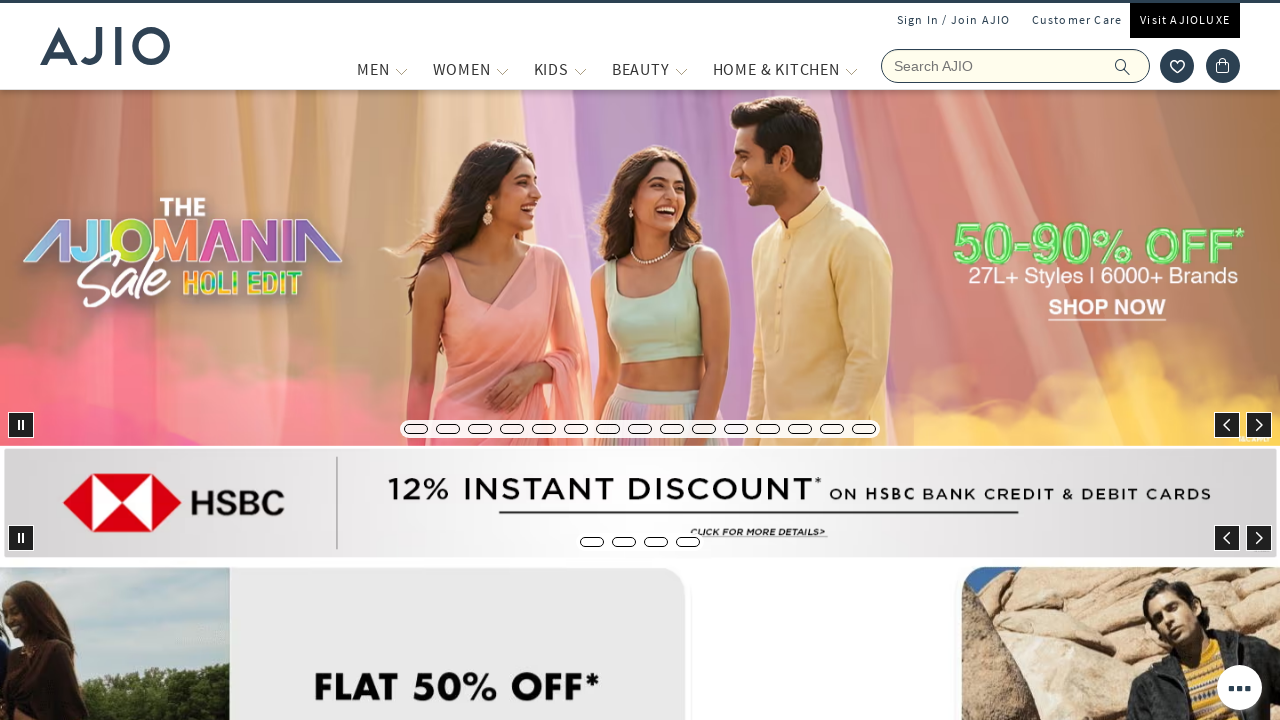

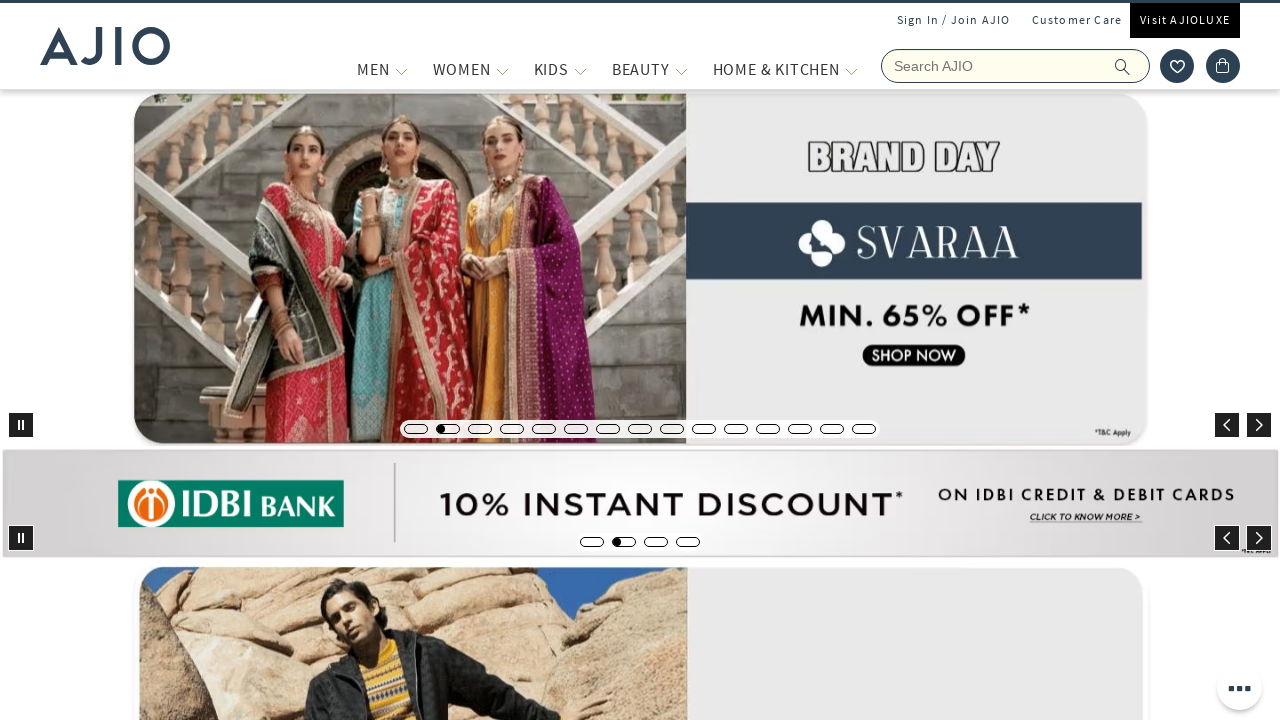